Tests drag and drop by offset functionality by dragging a source element 160px horizontally and 30px vertically within an iframe

Starting URL: https://jqueryui.com/droppable/

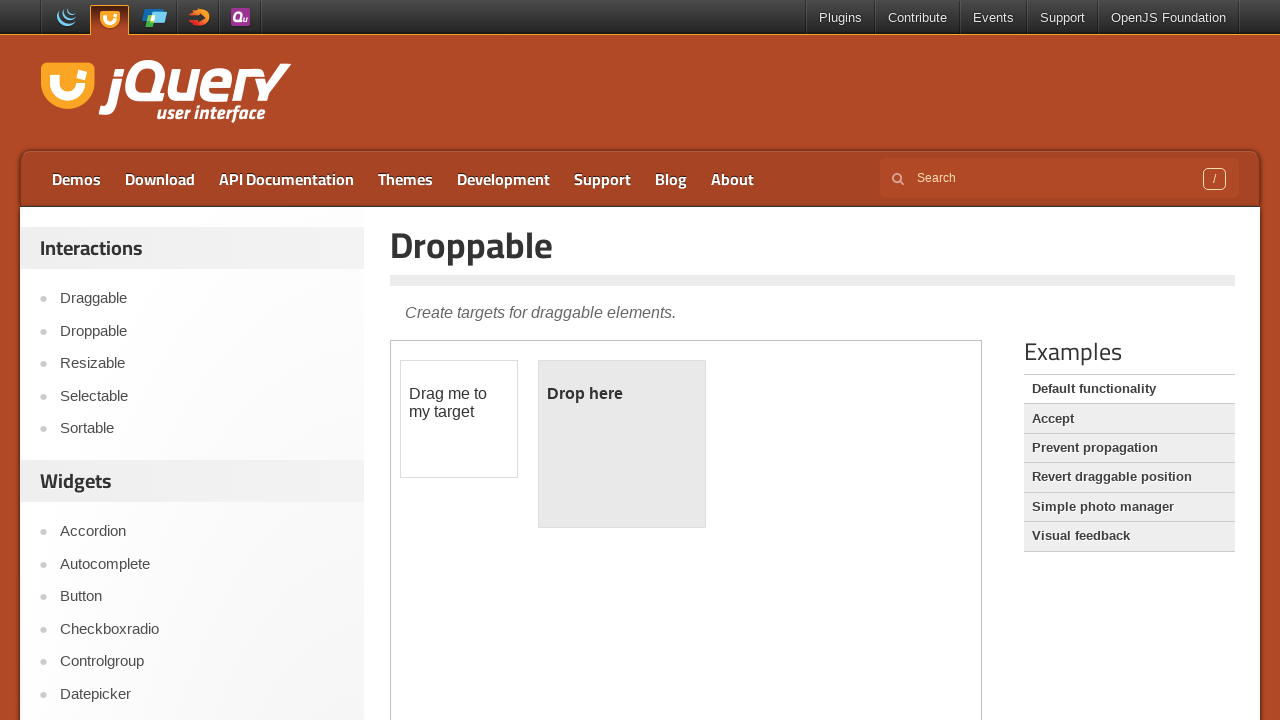

Located the iframe containing drag and drop elements
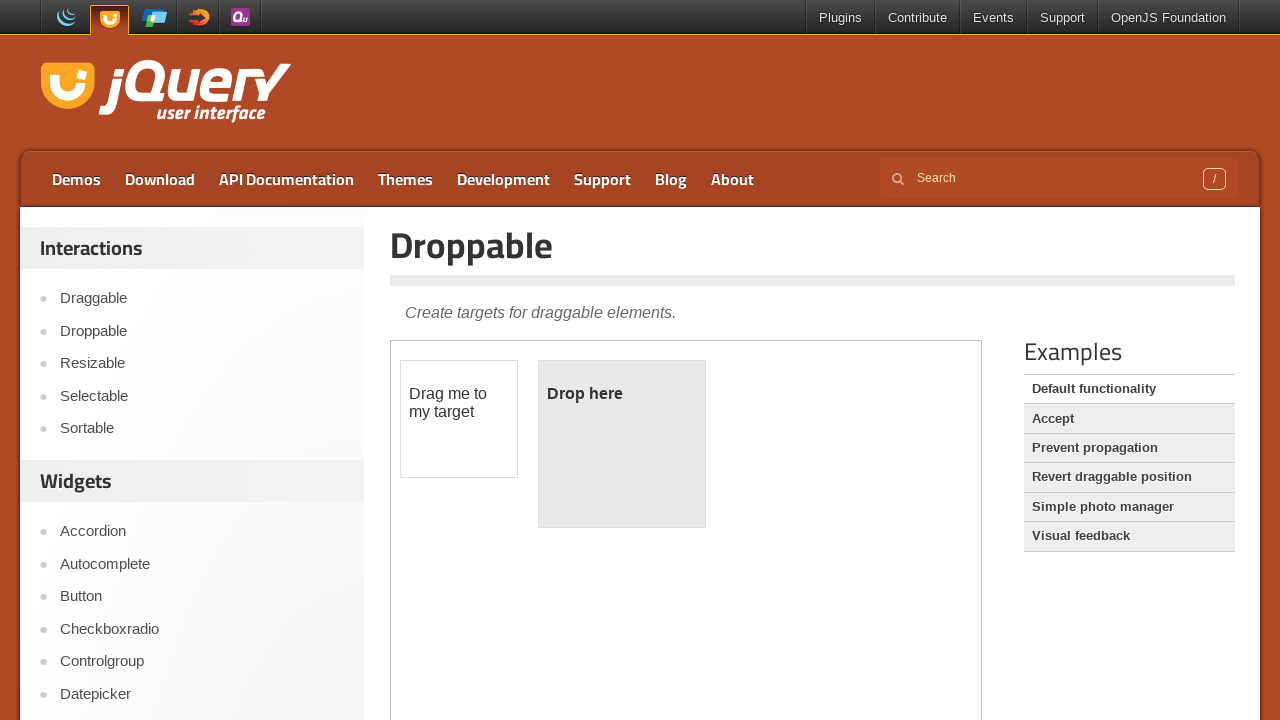

Located the draggable source element with ID 'draggable'
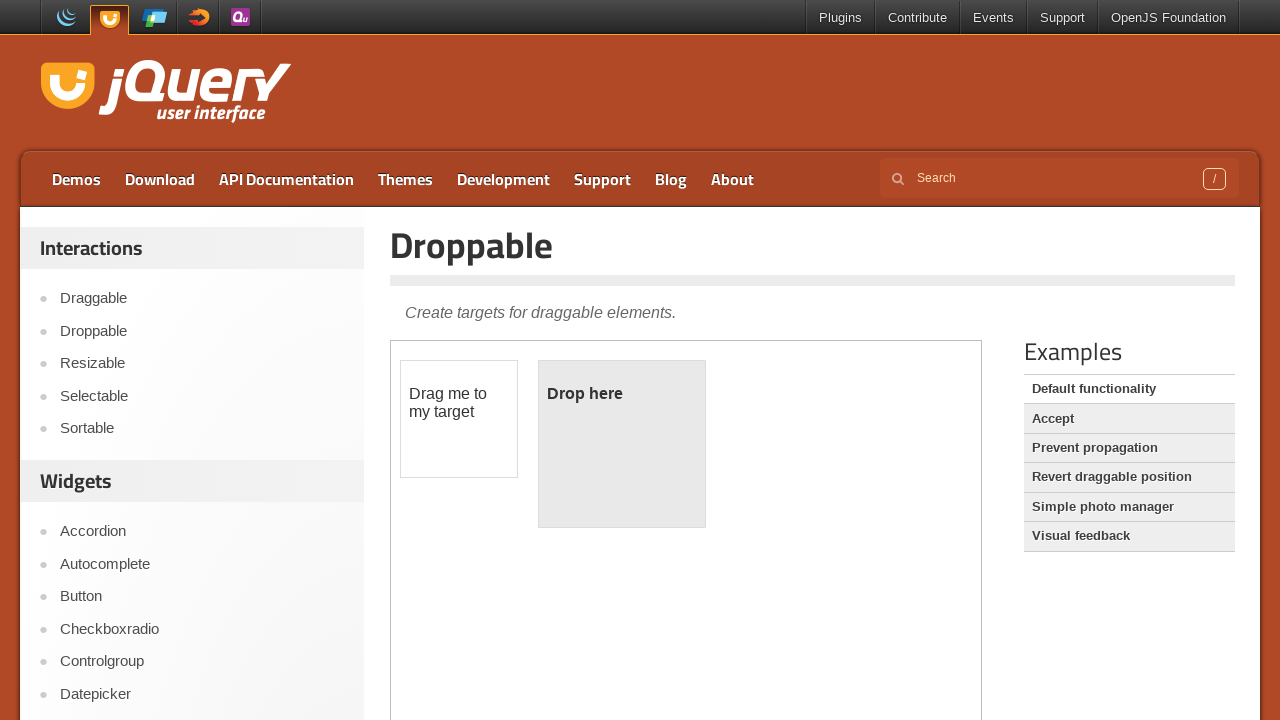

Retrieved bounding box of the draggable element
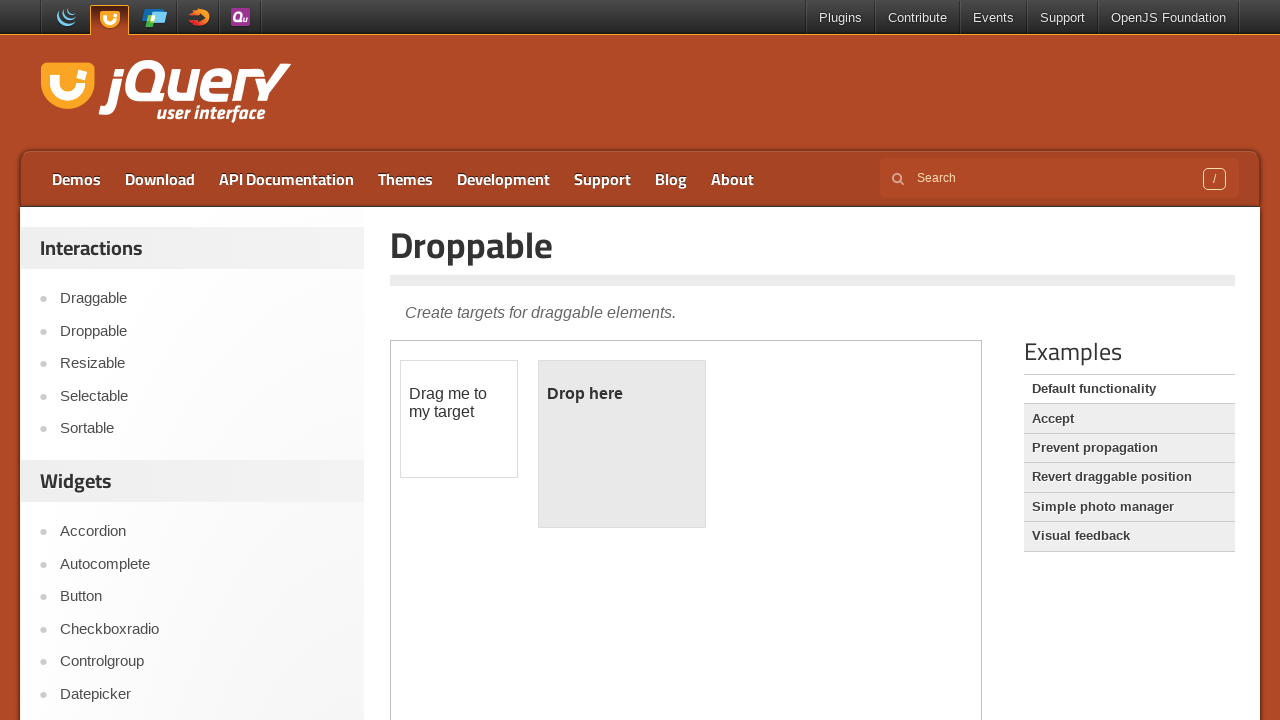

Moved mouse to center of draggable element at (459, 419)
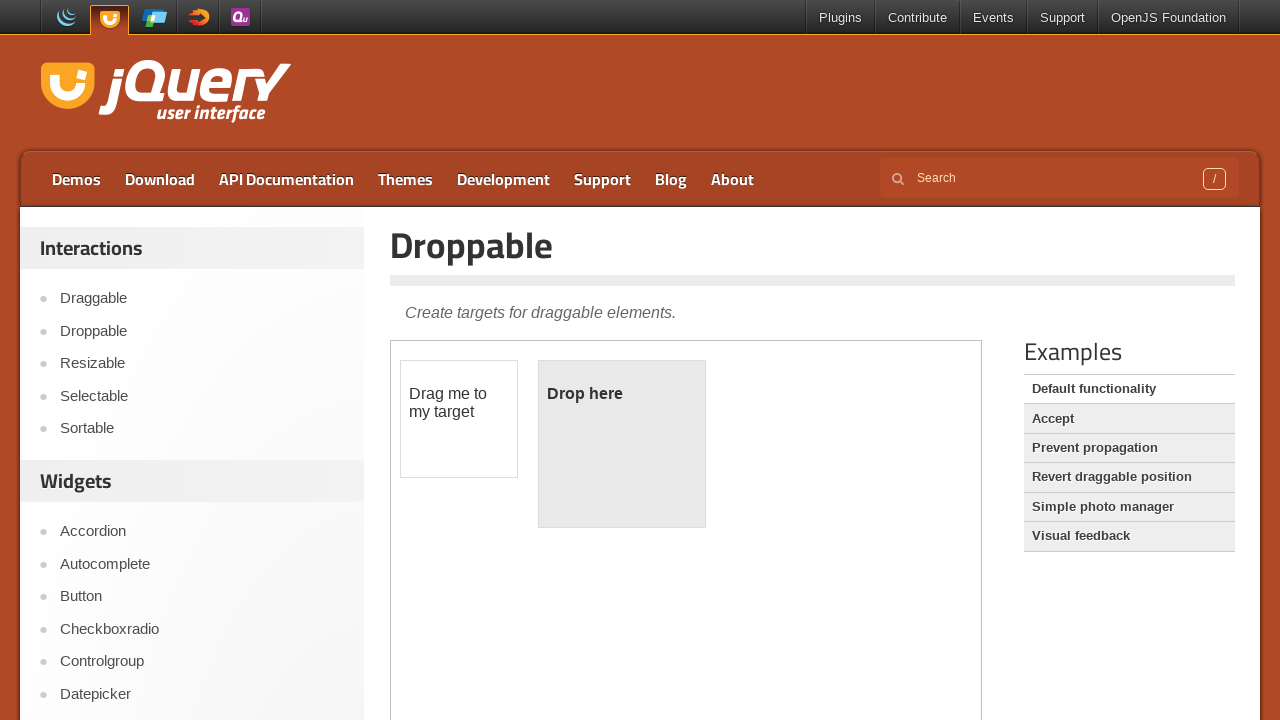

Pressed mouse button down on draggable element at (459, 419)
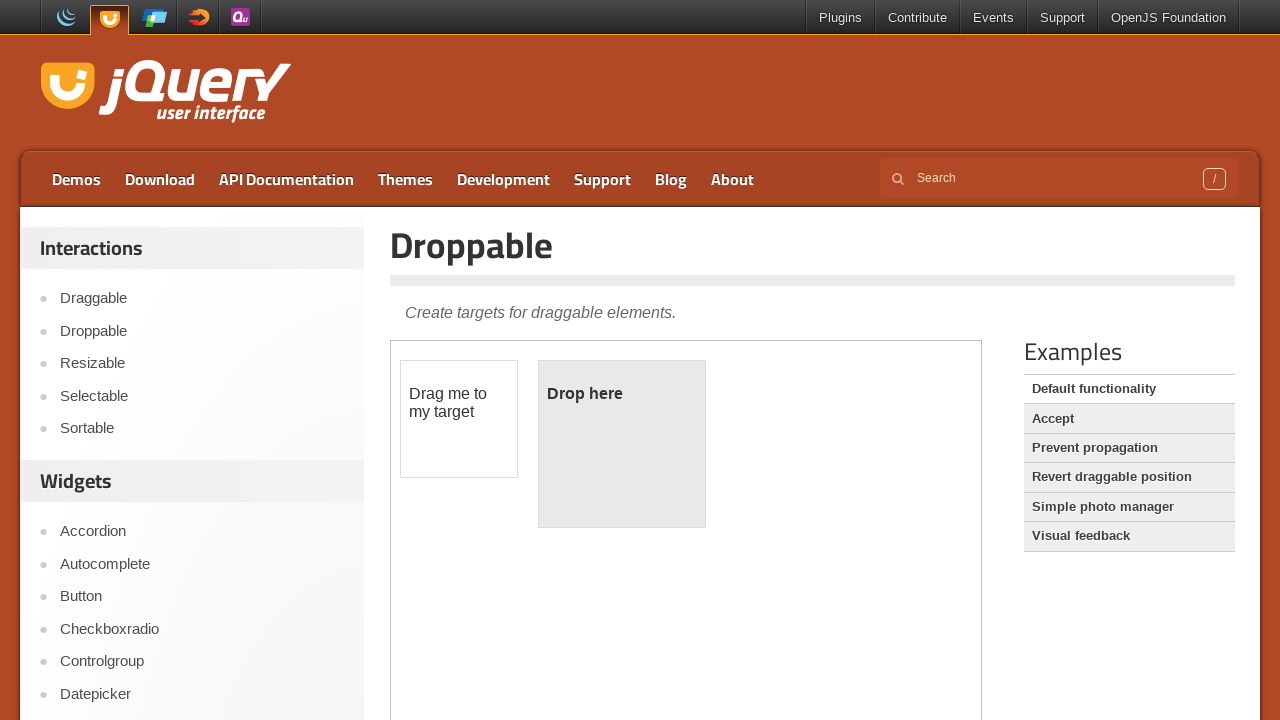

Dragged element 160px horizontally and 30px vertically at (619, 449)
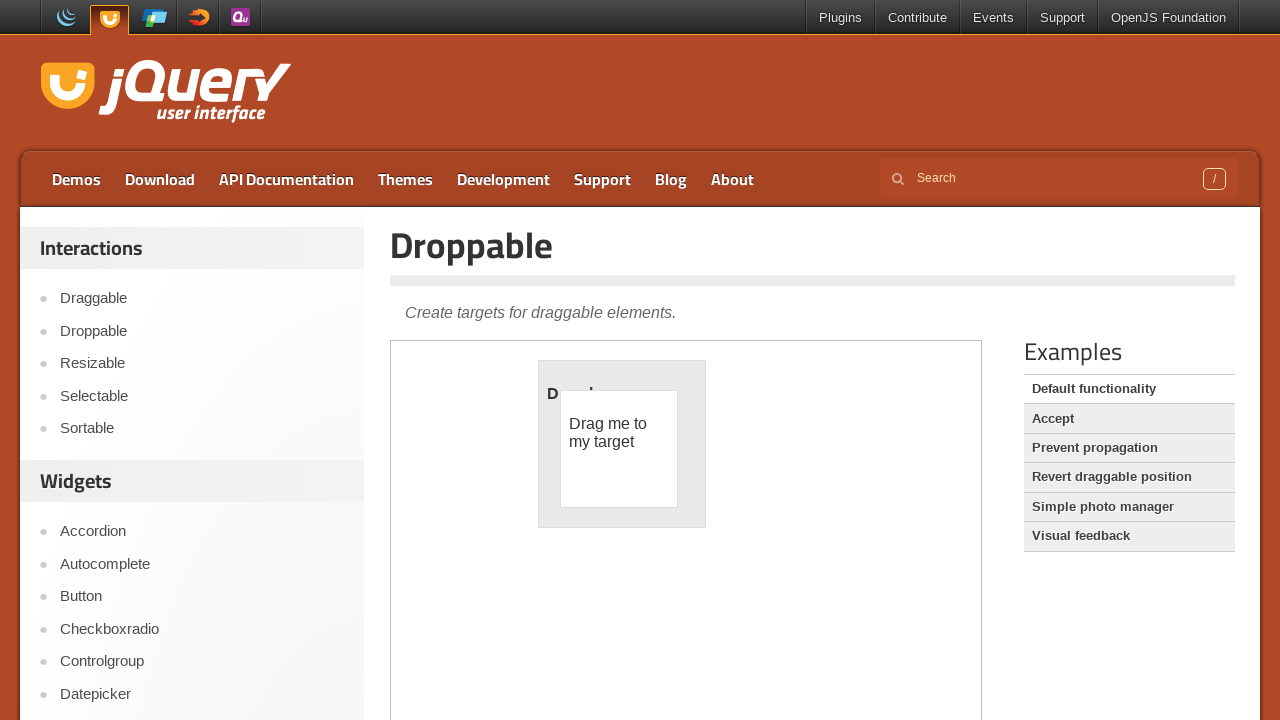

Released mouse button to complete drag and drop at (619, 449)
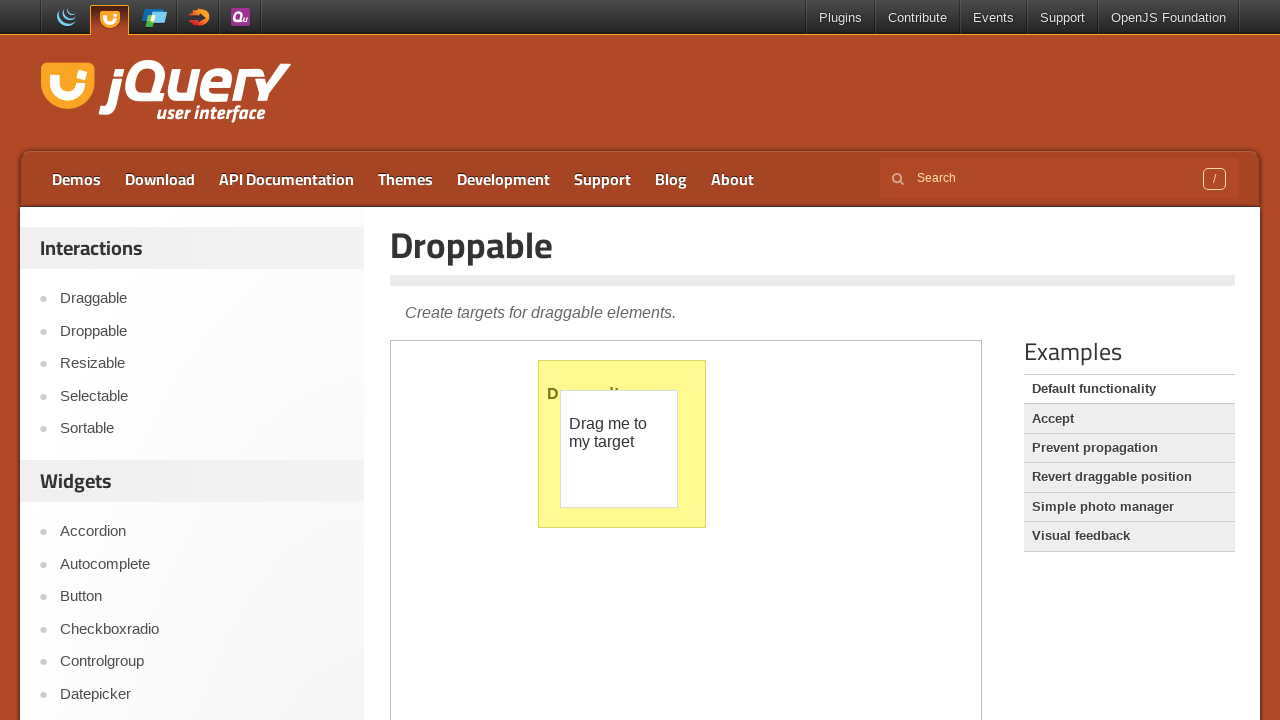

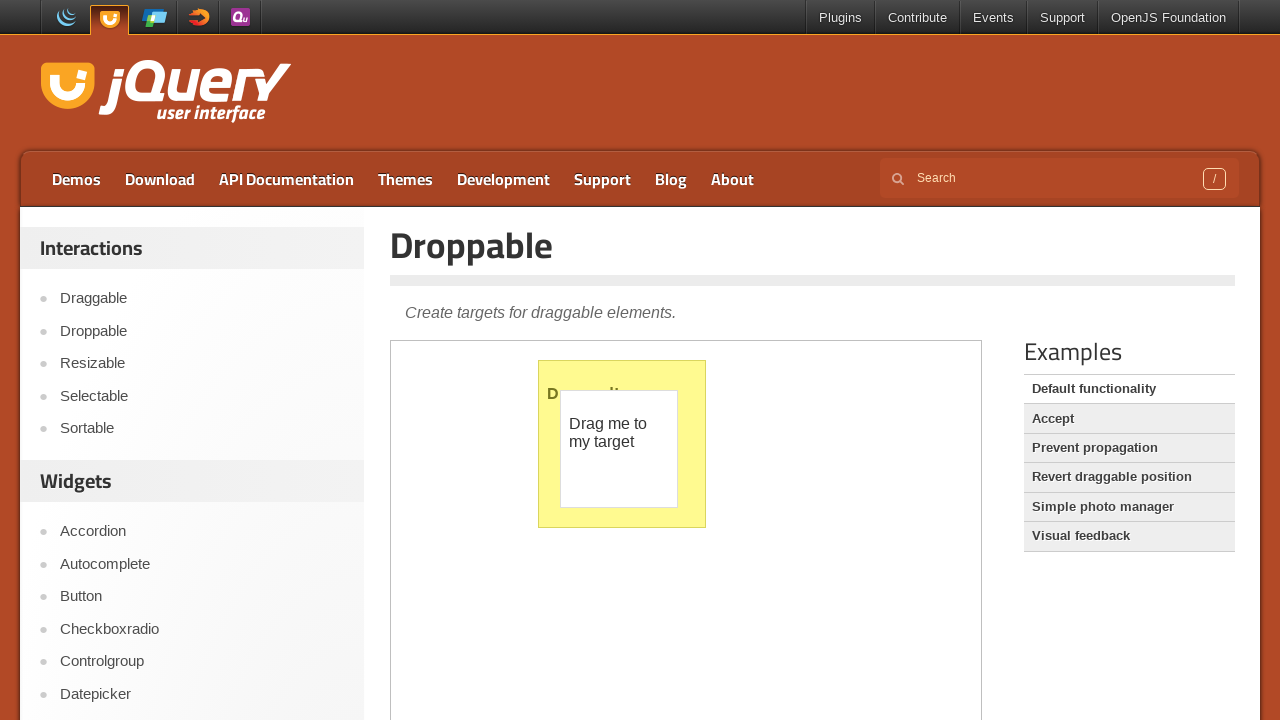